Tests adding todo items to the list by filling the input field and pressing Enter, then verifying the items appear in the list

Starting URL: https://demo.playwright.dev/todomvc

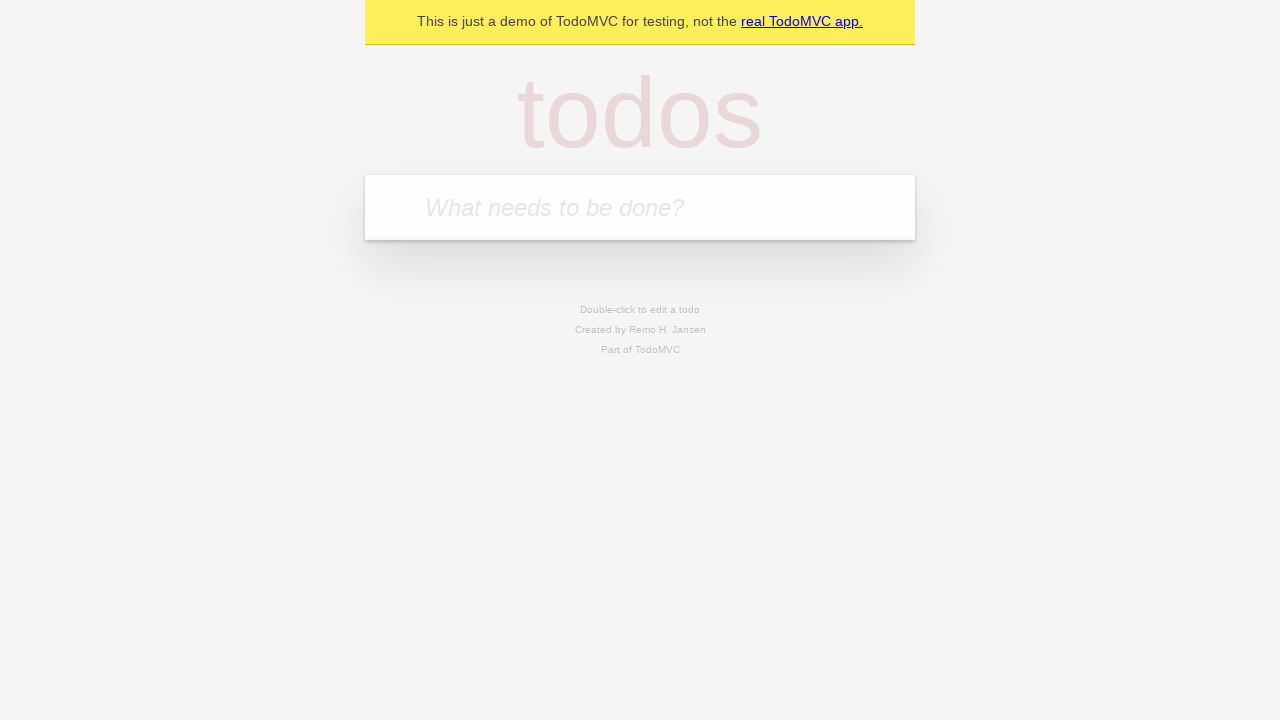

Filled todo input field with 'buy some cheese' on internal:attr=[placeholder="What needs to be done?"i]
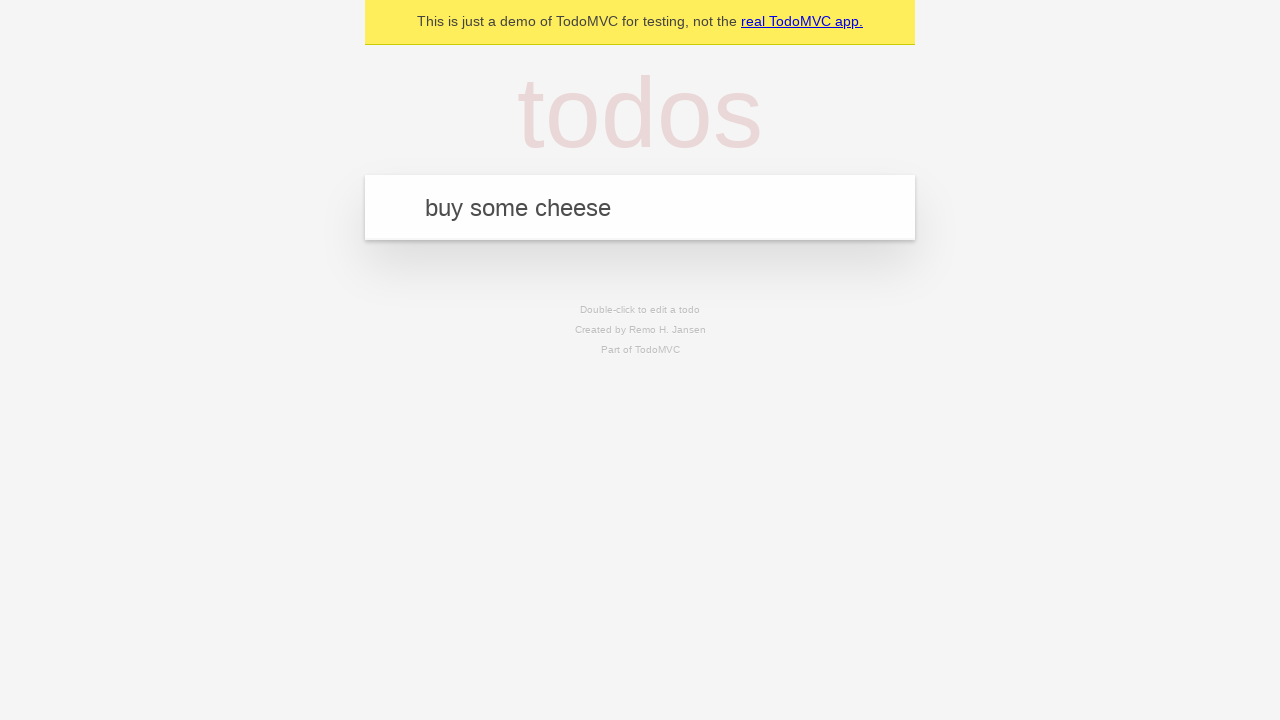

Pressed Enter to add first todo item on internal:attr=[placeholder="What needs to be done?"i]
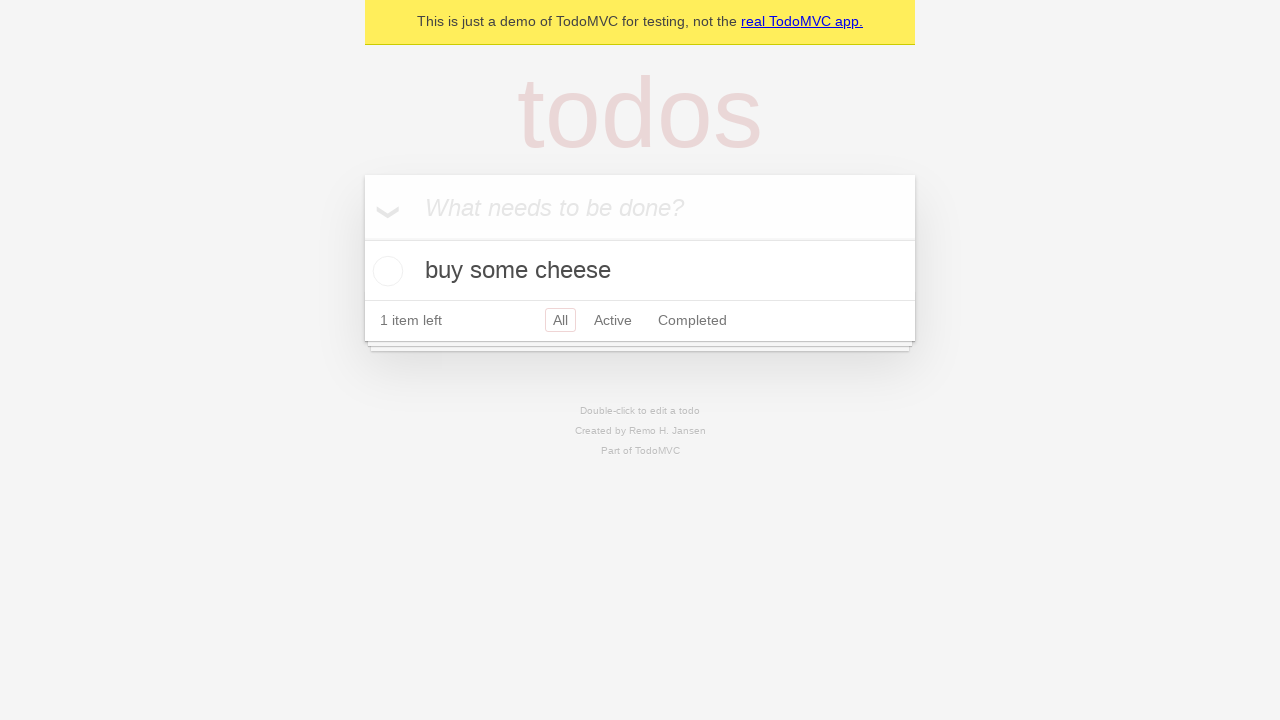

First todo item appeared in the list
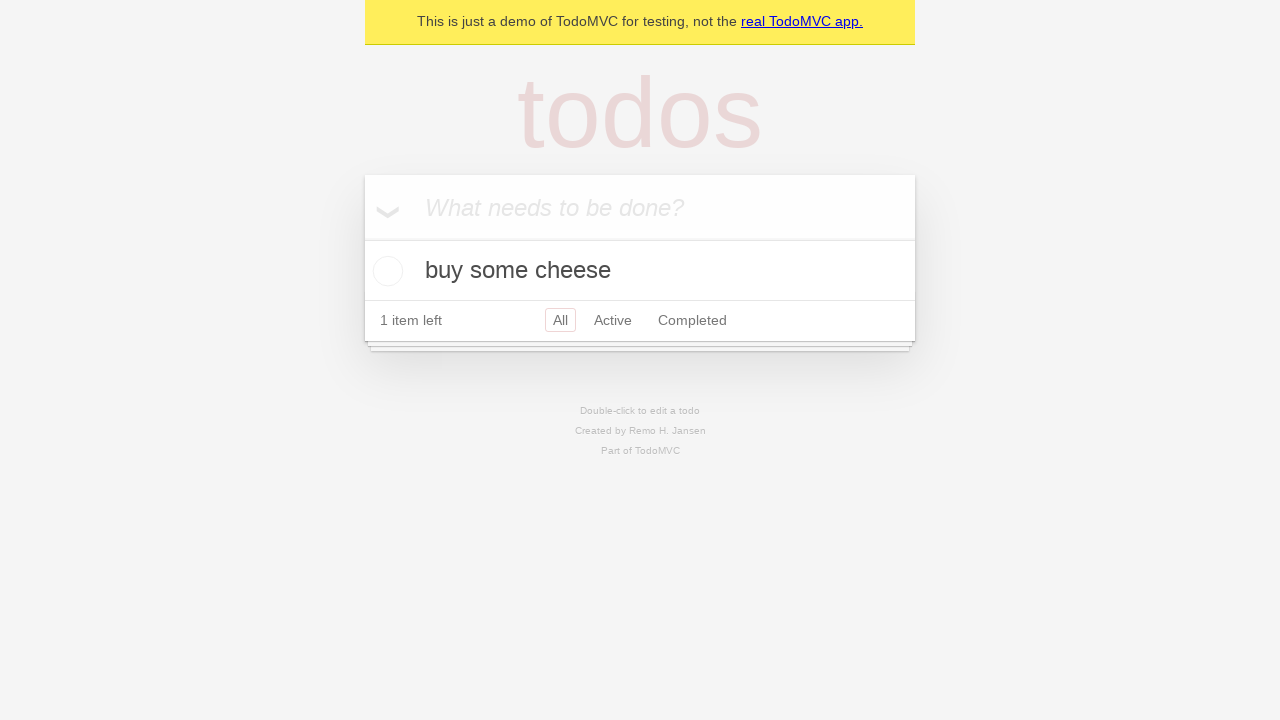

Filled todo input field with 'feed the cat' on internal:attr=[placeholder="What needs to be done?"i]
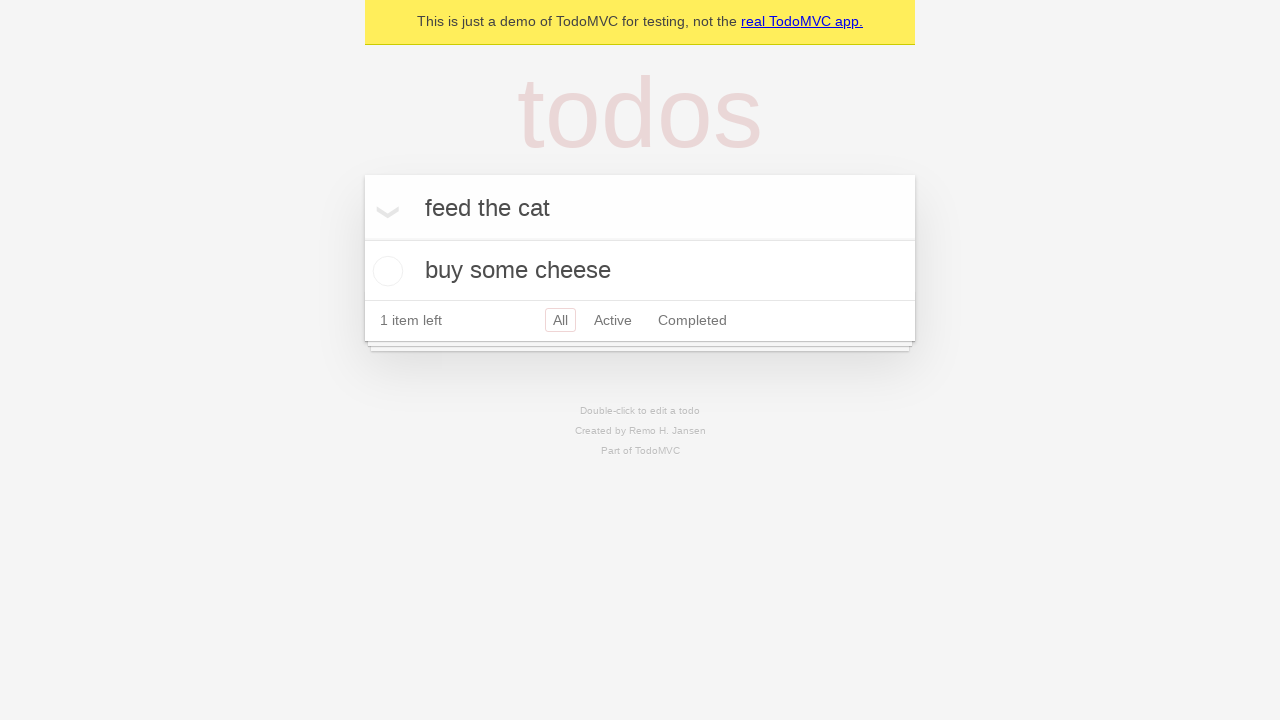

Pressed Enter to add second todo item on internal:attr=[placeholder="What needs to be done?"i]
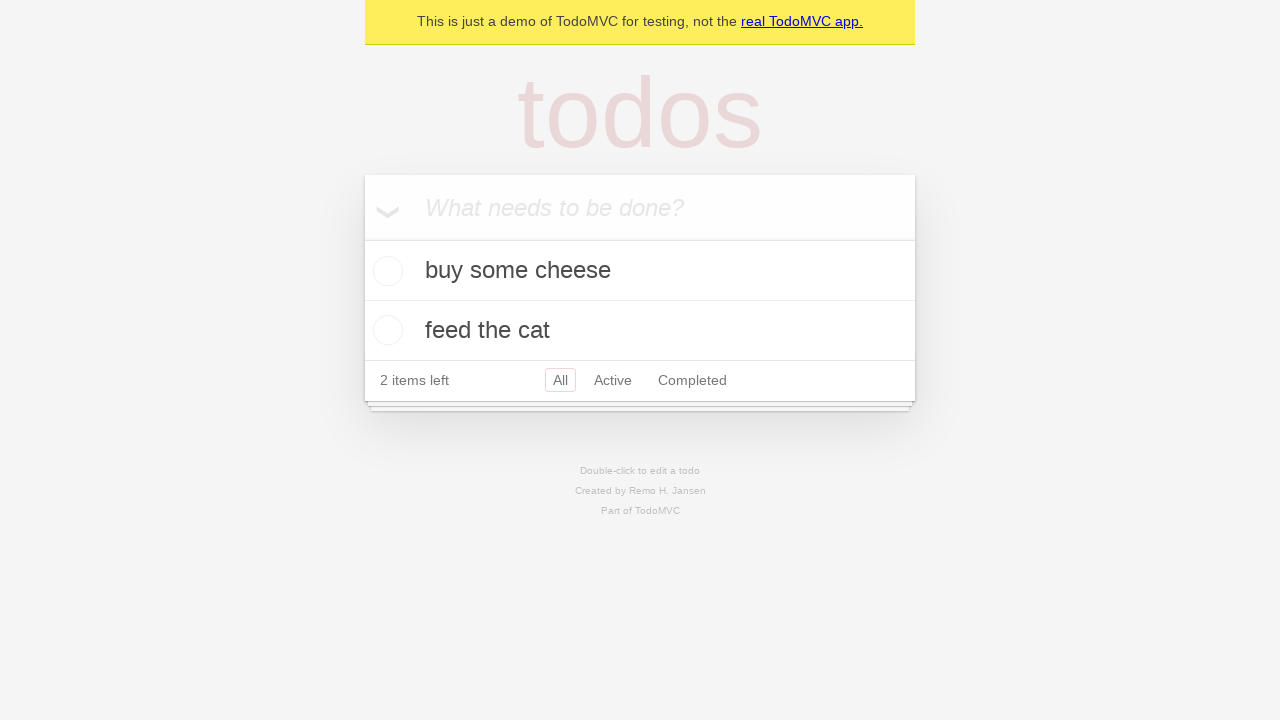

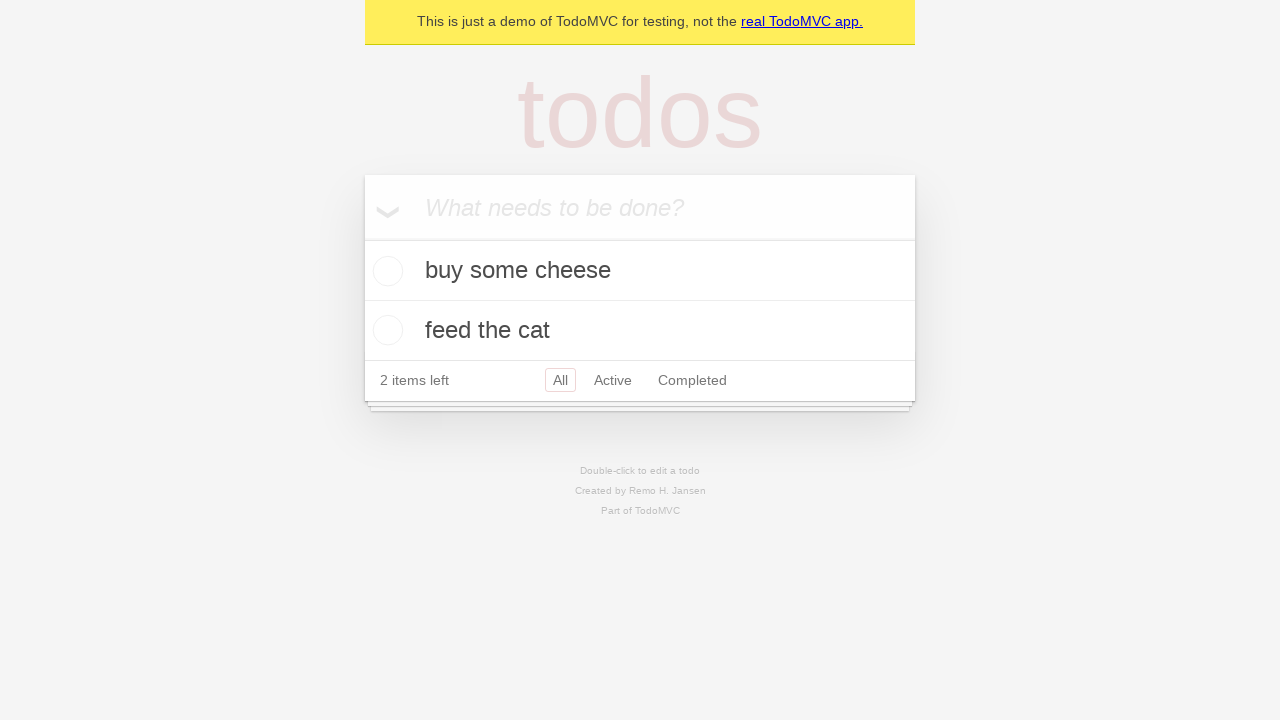